Navigates to Chase bank homepage and retrieves the current URL

Starting URL: https://www.chase.com/

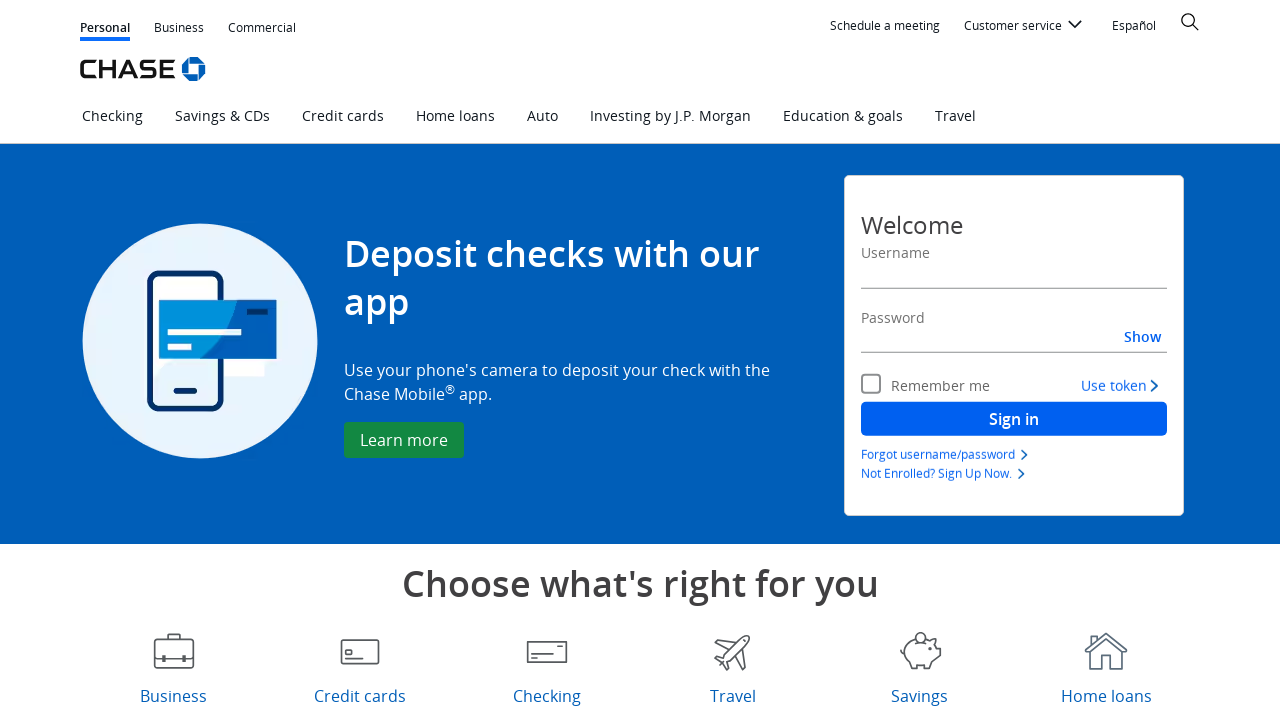

Navigated to Chase bank homepage
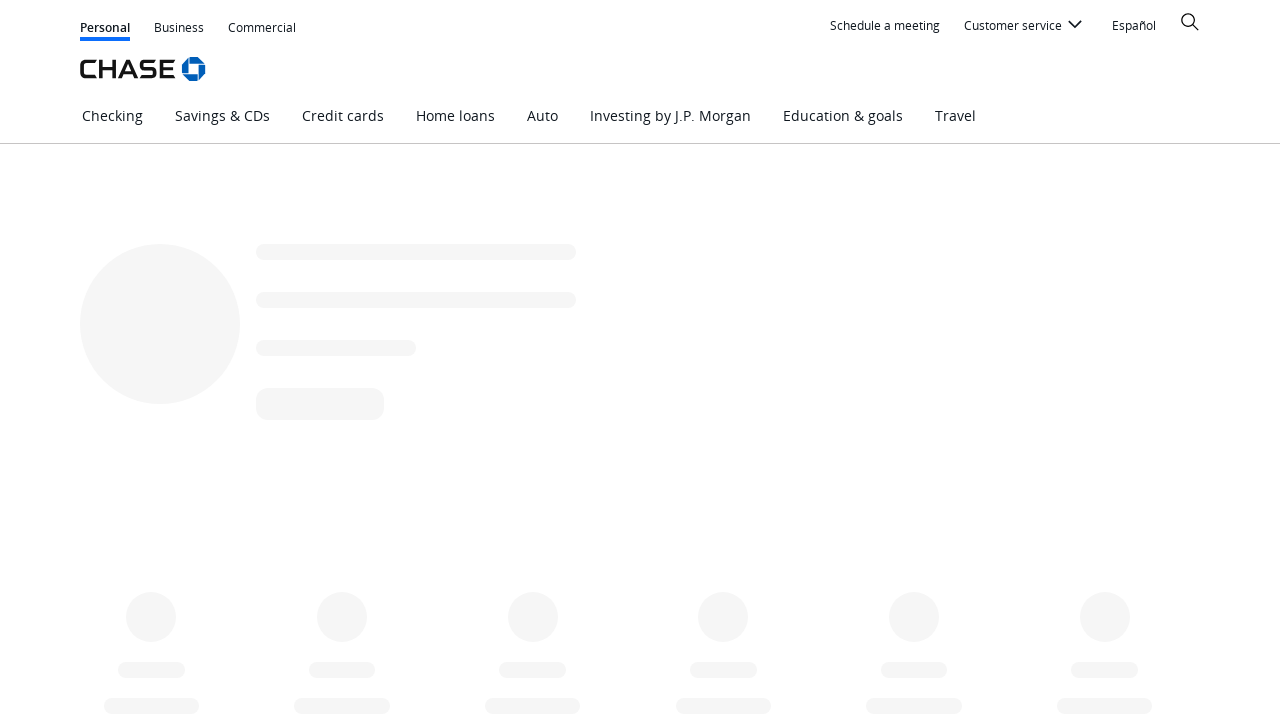

Retrieved current URL from page
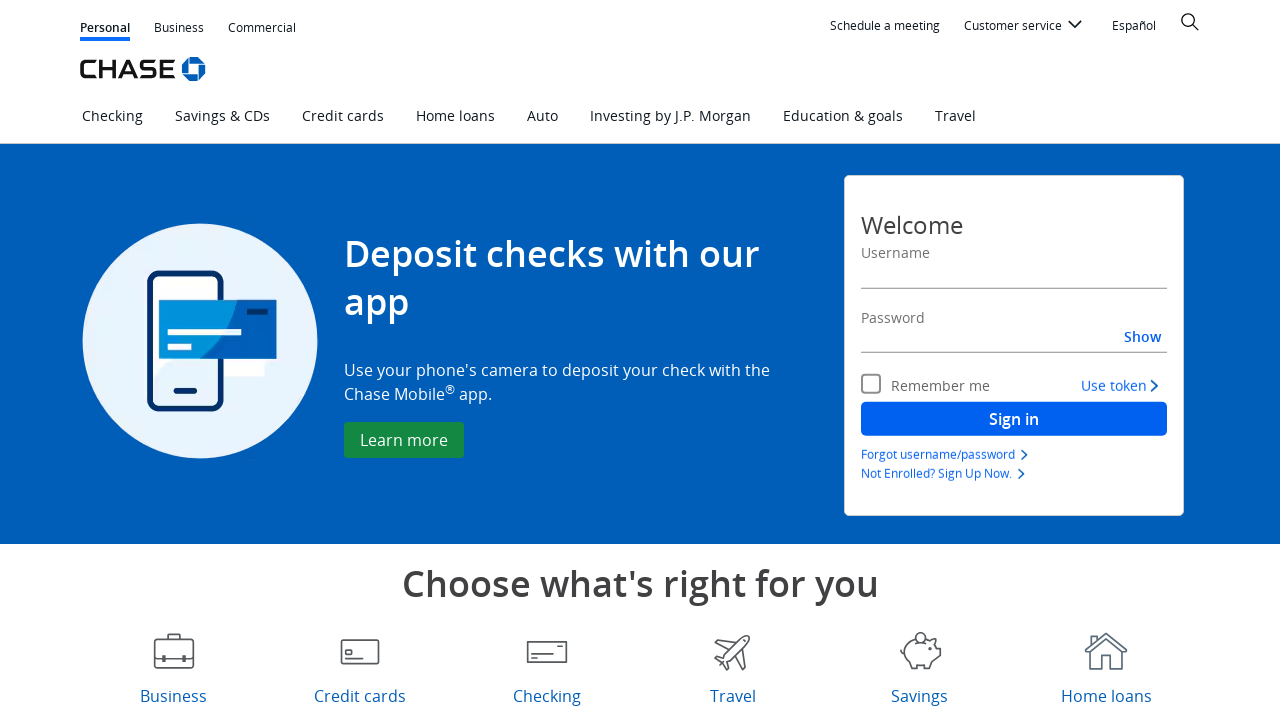

Printed URL: https://www.chase.com/
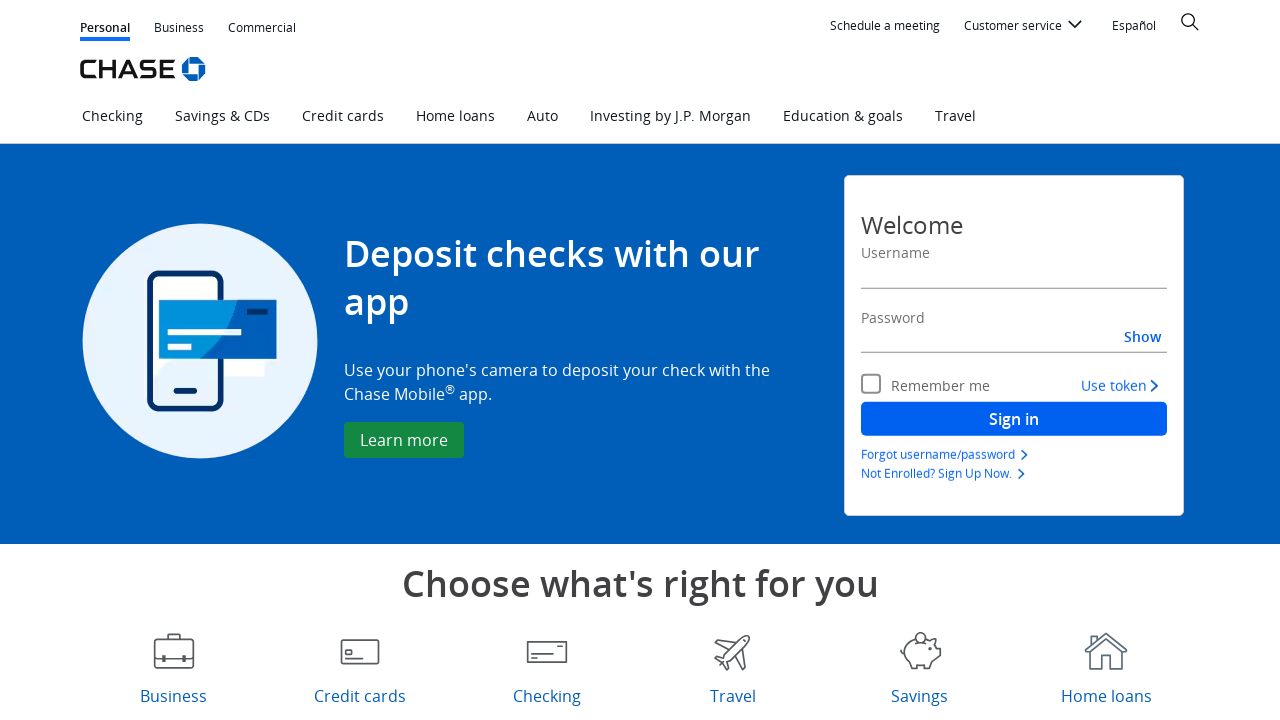

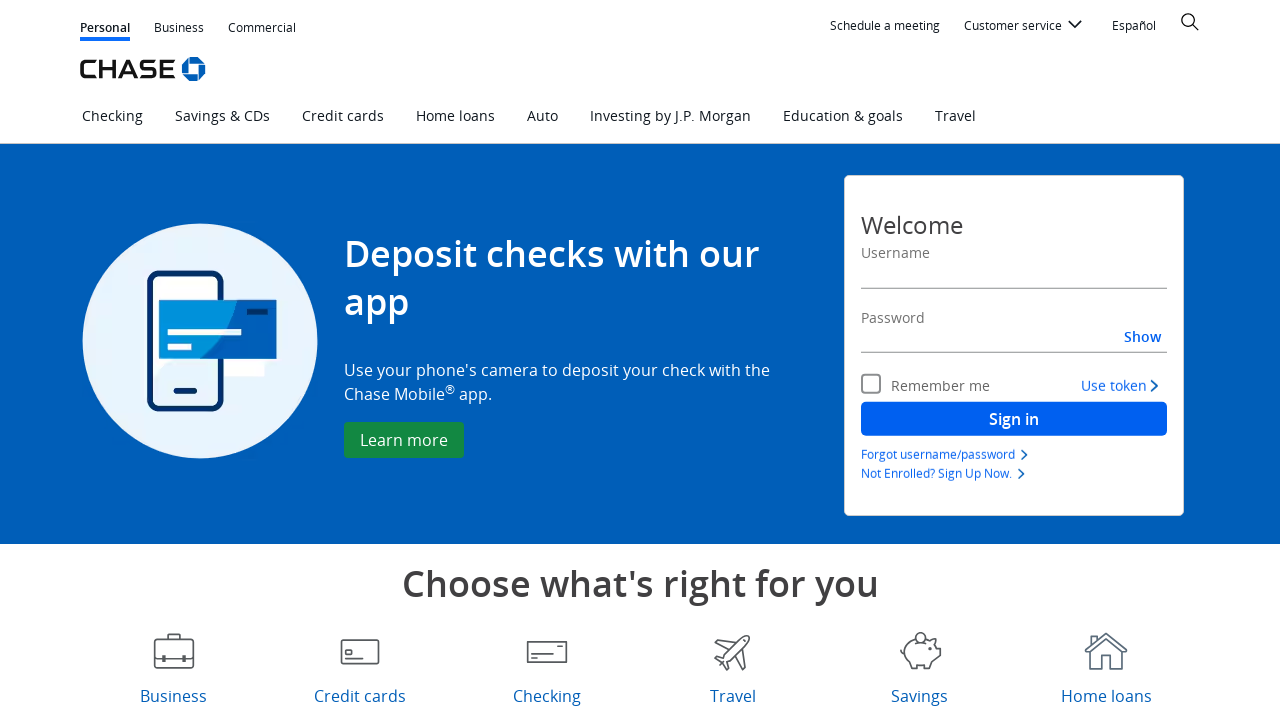